Tests button interactions on DemoQA website by navigating to the Elements section, clicking on Buttons, and performing a double-click action on a button

Starting URL: https://demoqa.com/

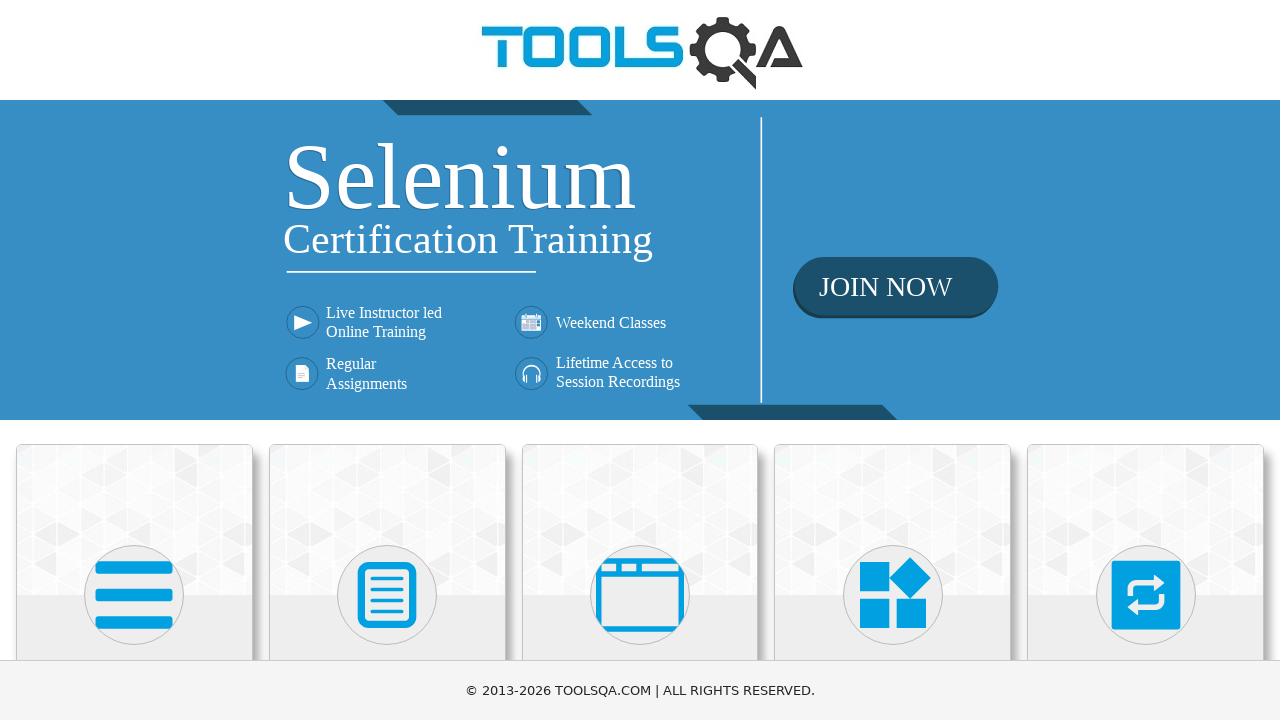

Scrolled Elements section into view
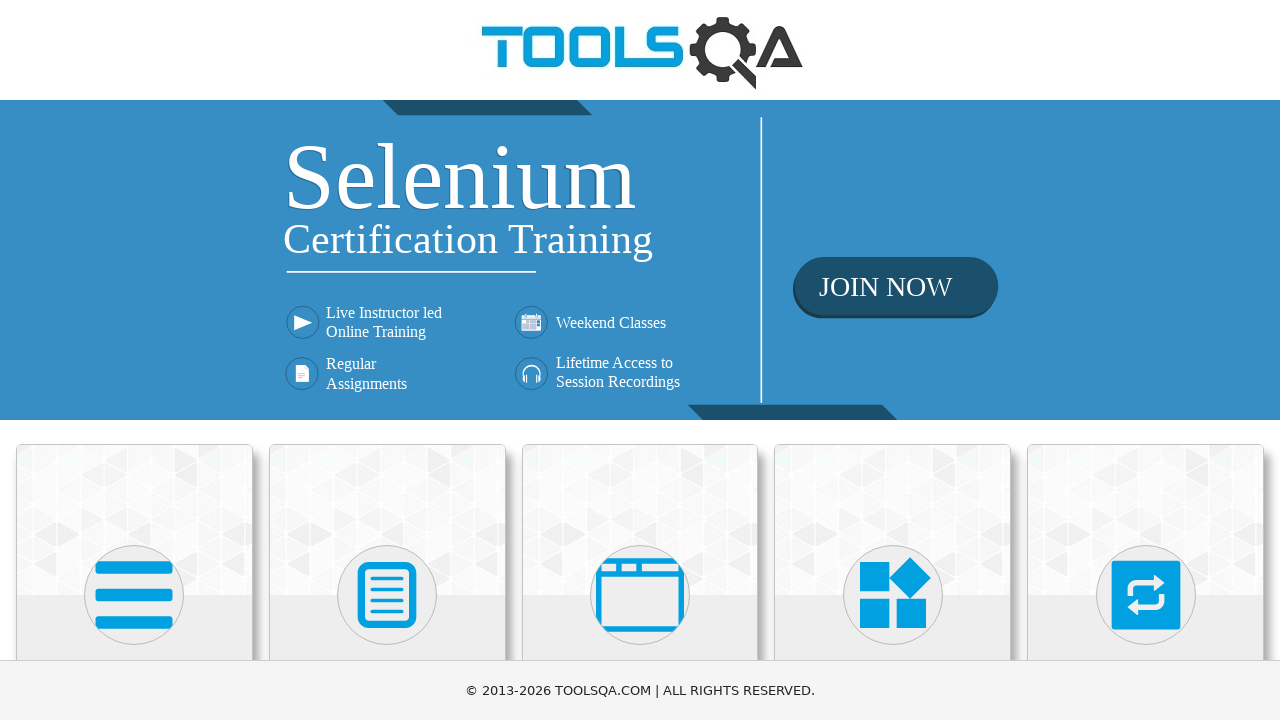

Clicked on Elements section at (134, 360) on xpath=//h5[text()='Elements']
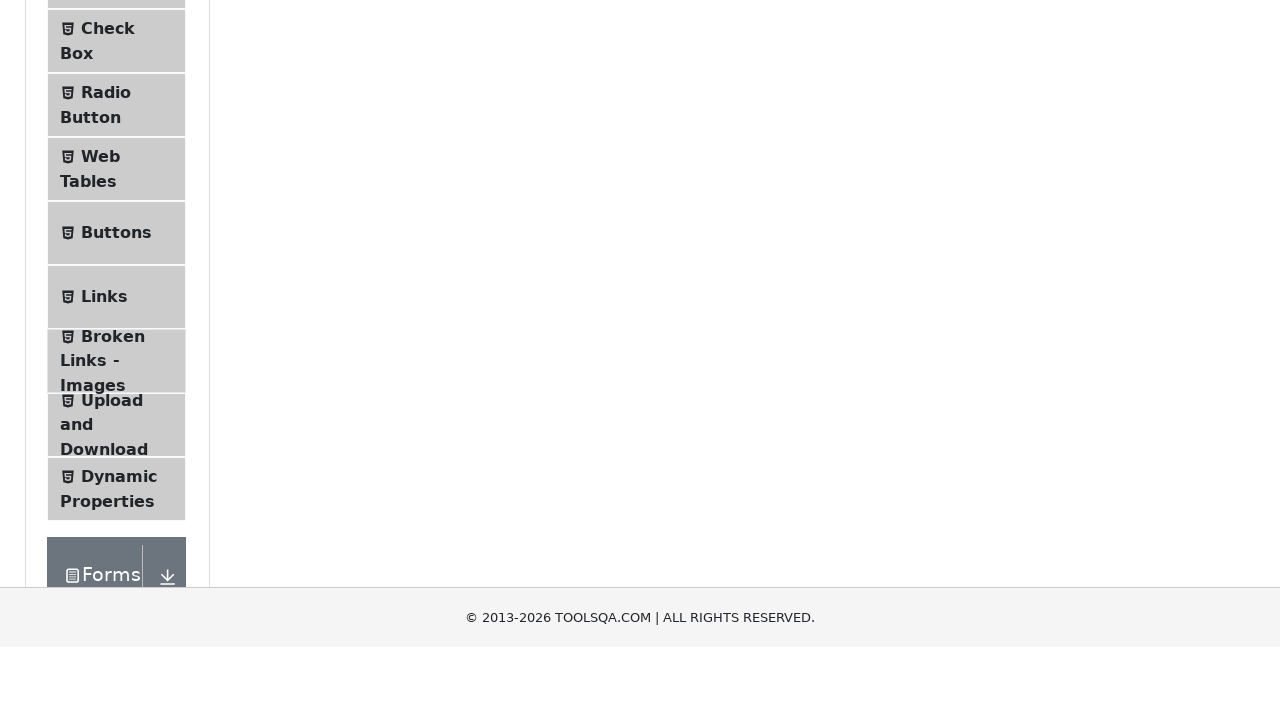

Clicked on Buttons menu item at (116, 517) on xpath=//ul[@class='menu-list']/li[5]
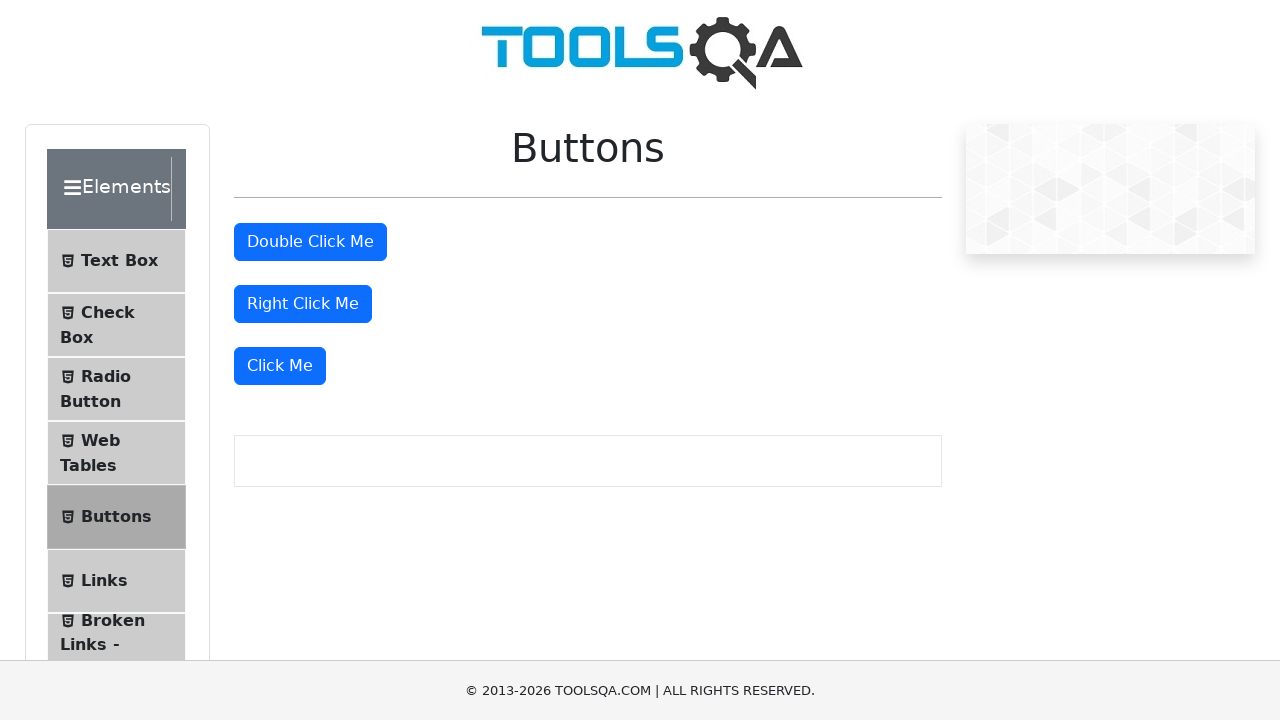

Double-clicked the 'Double Click Me' button at (310, 242) on xpath=//button[@id='doubleClickBtn' and @type='button' and text()='Double Click 
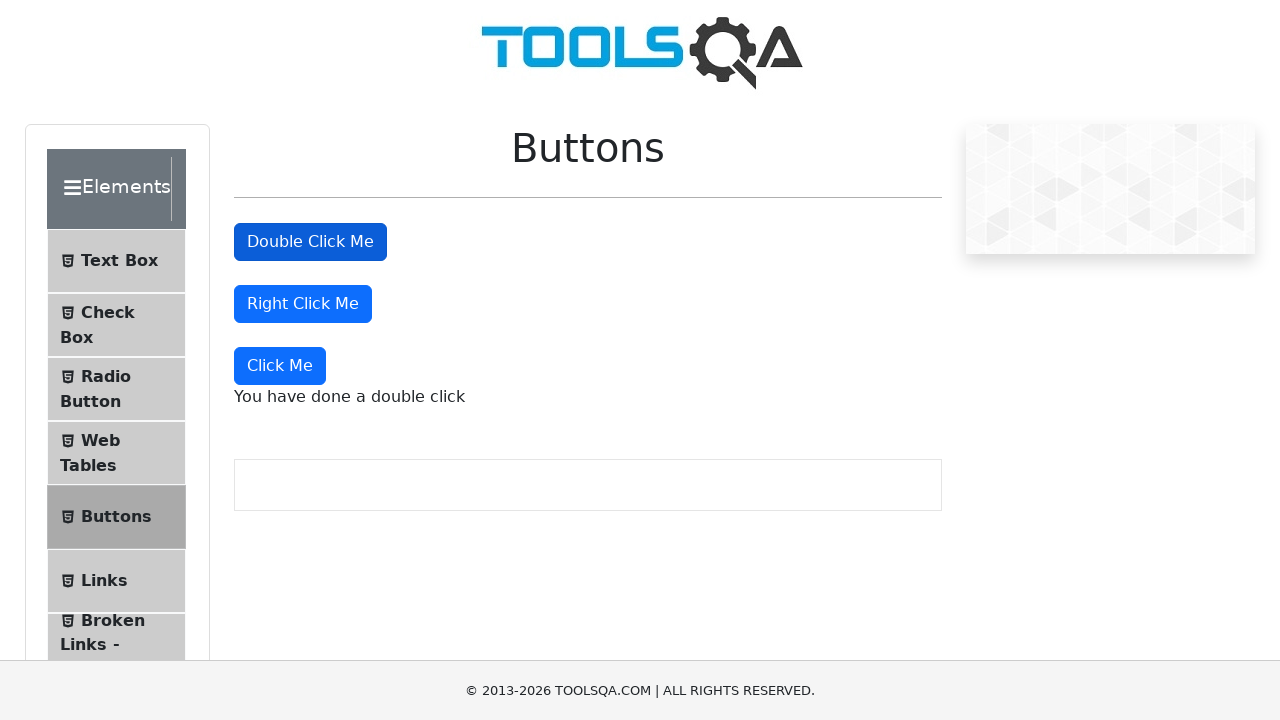

Verified double click message appeared
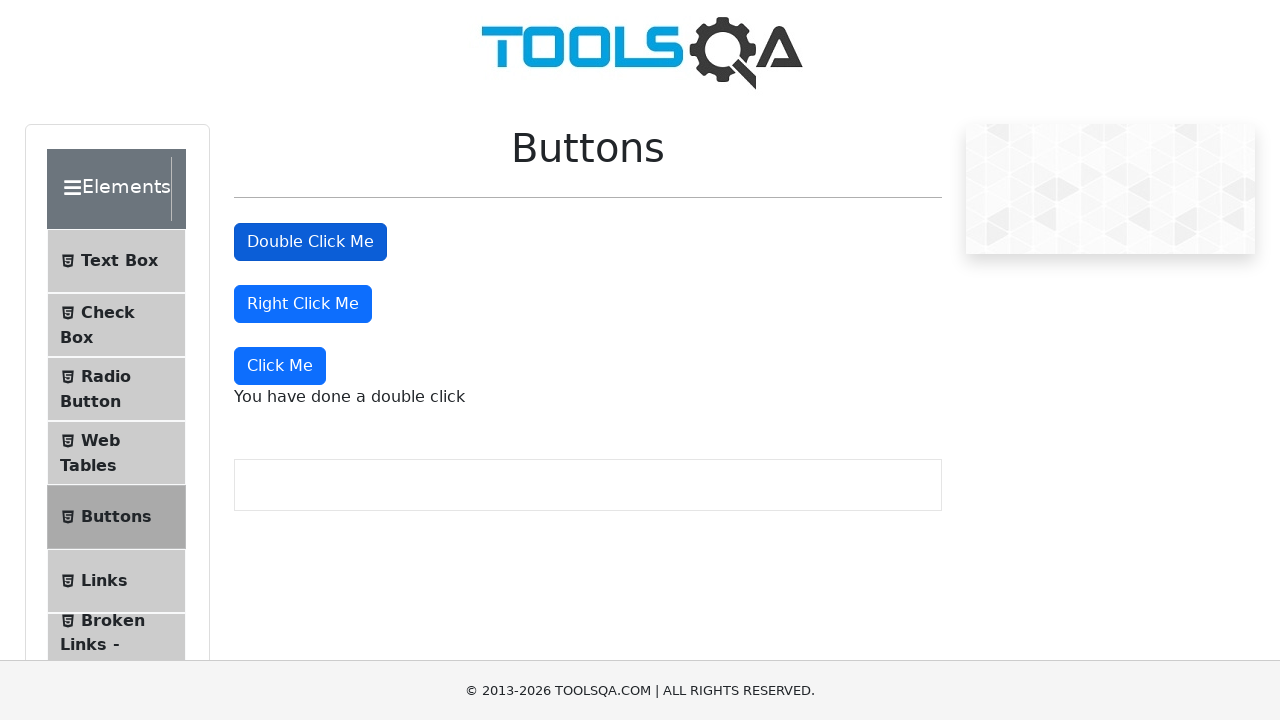

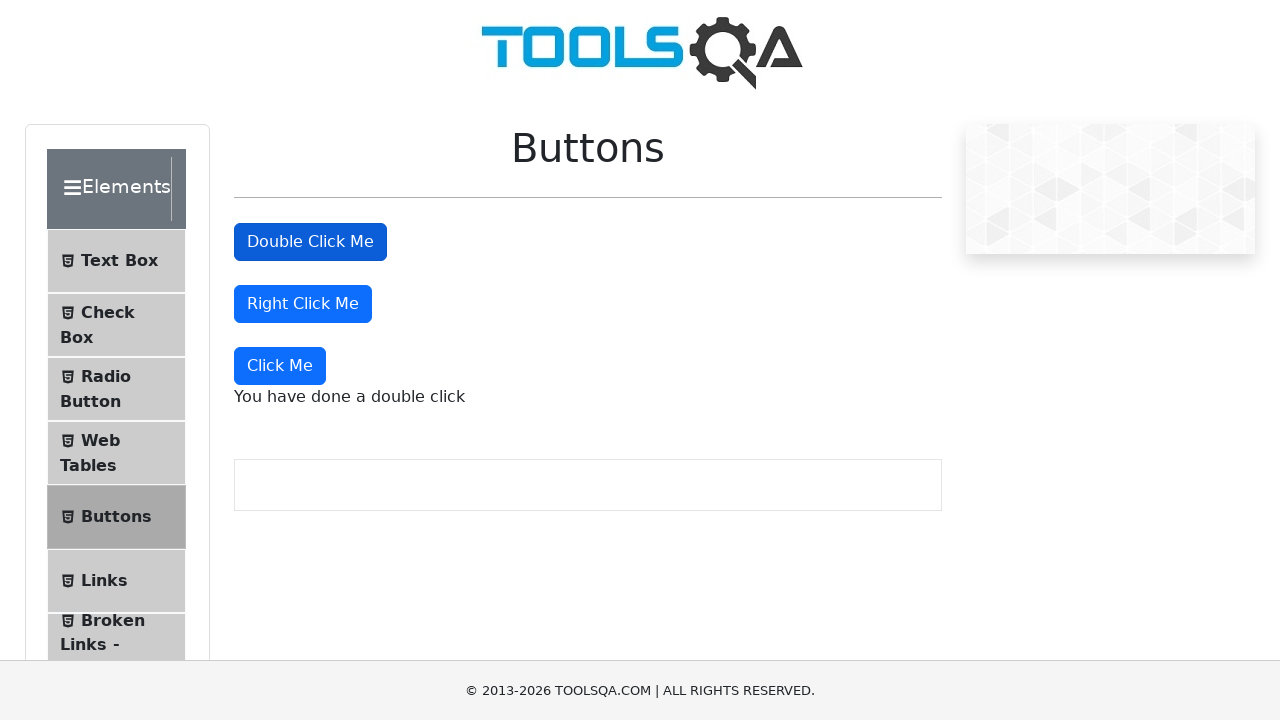